Tests that the page title contains "headwinds" on the production Vercel deployment

Starting URL: https://headwinds.vercel.app/

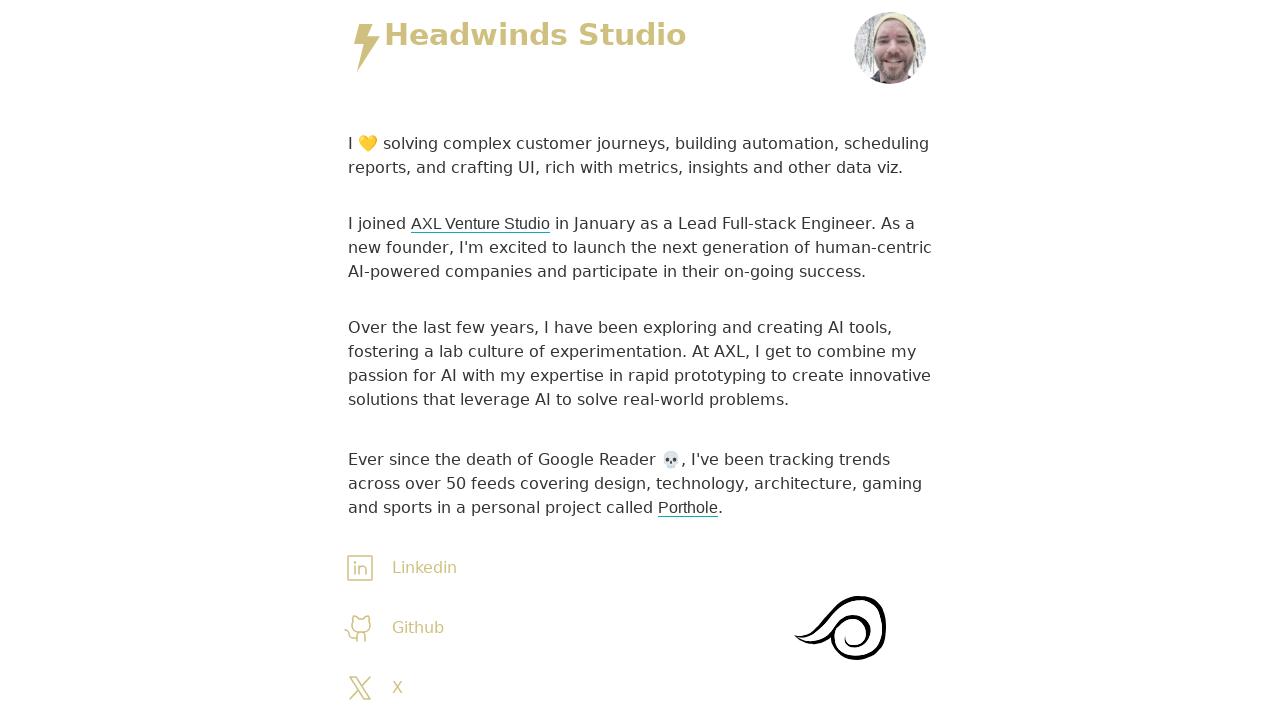

Navigated to Headwinds production deployment at https://headwinds.vercel.app/
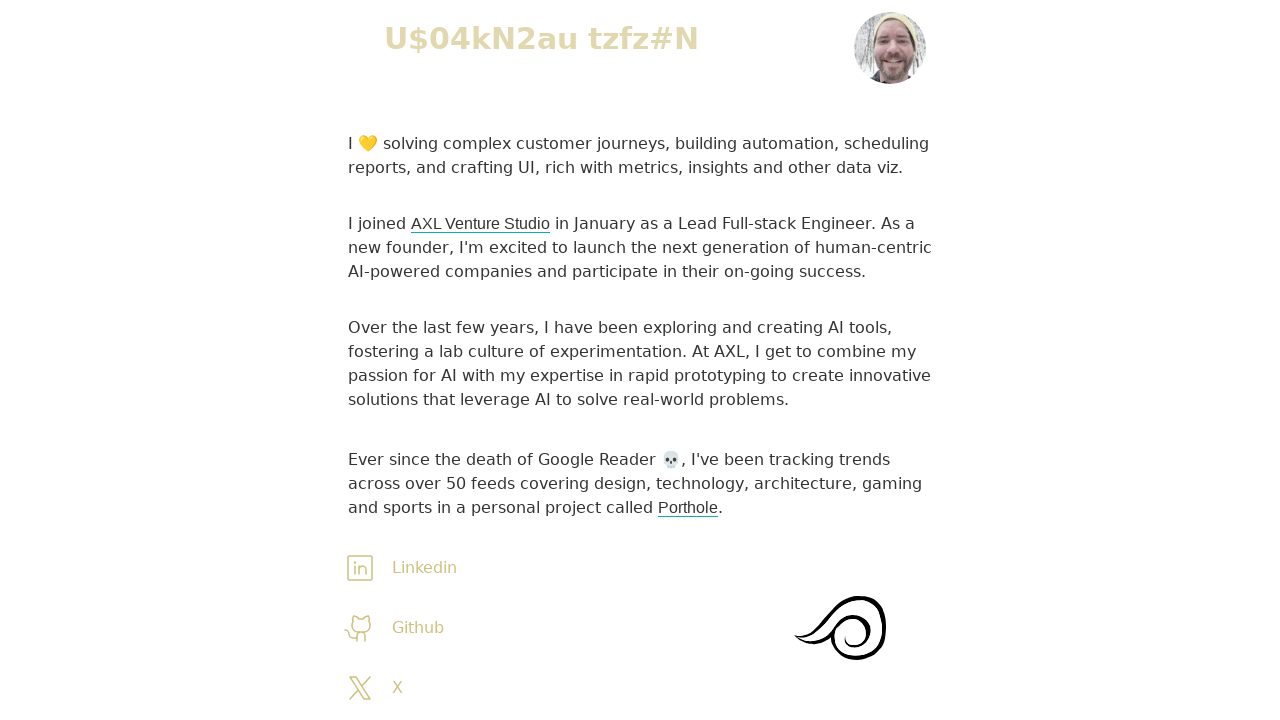

Verified page title contains 'headwinds'
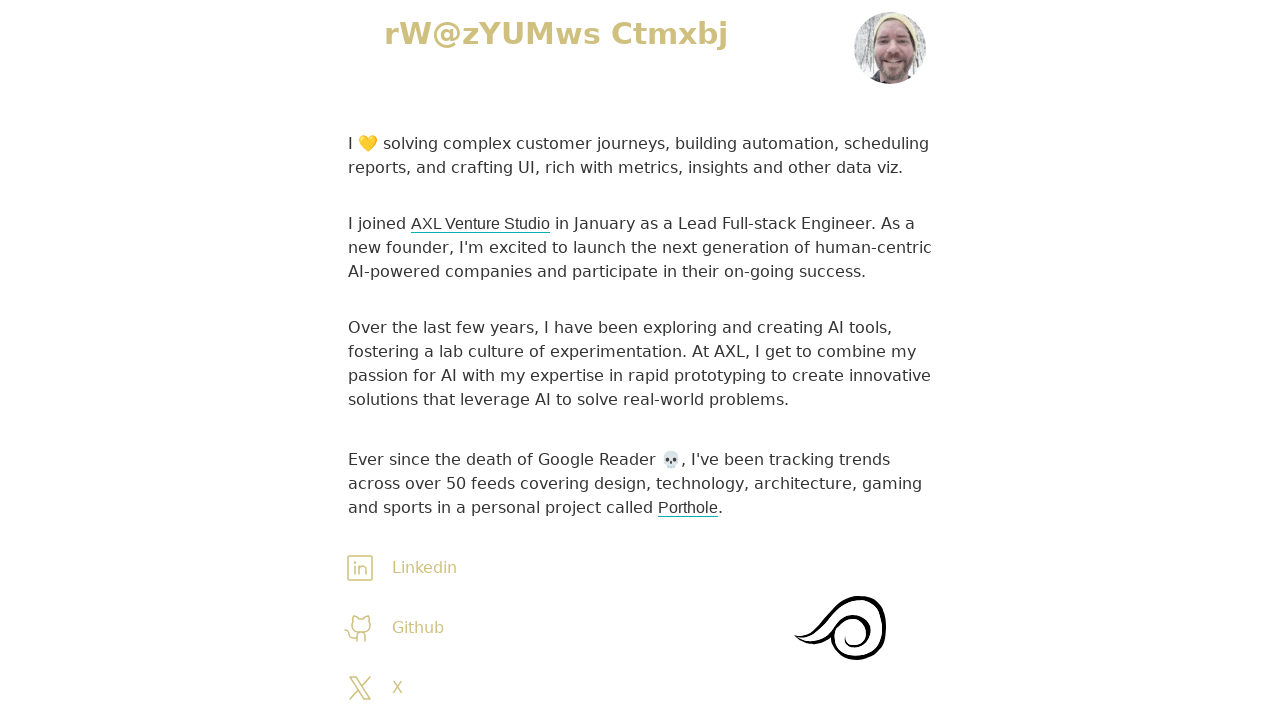

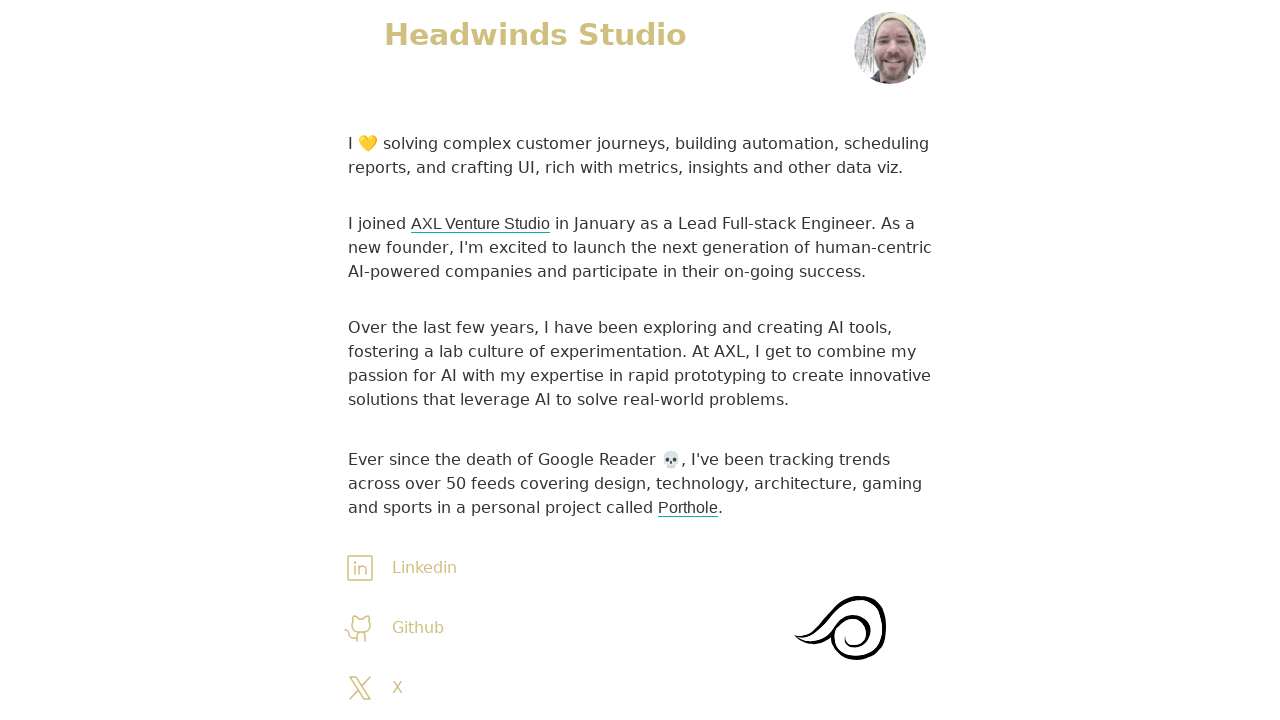